Navigates to Flipkart homepage and retrieves window handle information

Starting URL: https://www.flipkart.com/

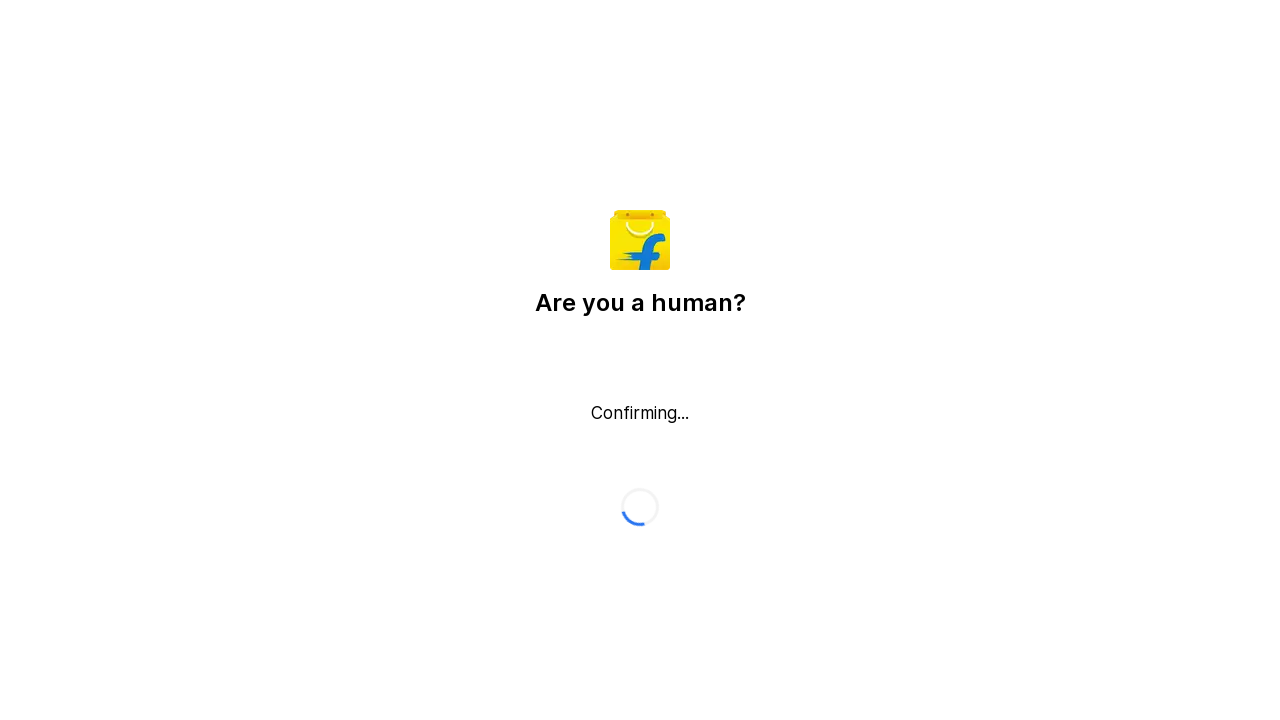

Waited for page to load with networkidle state
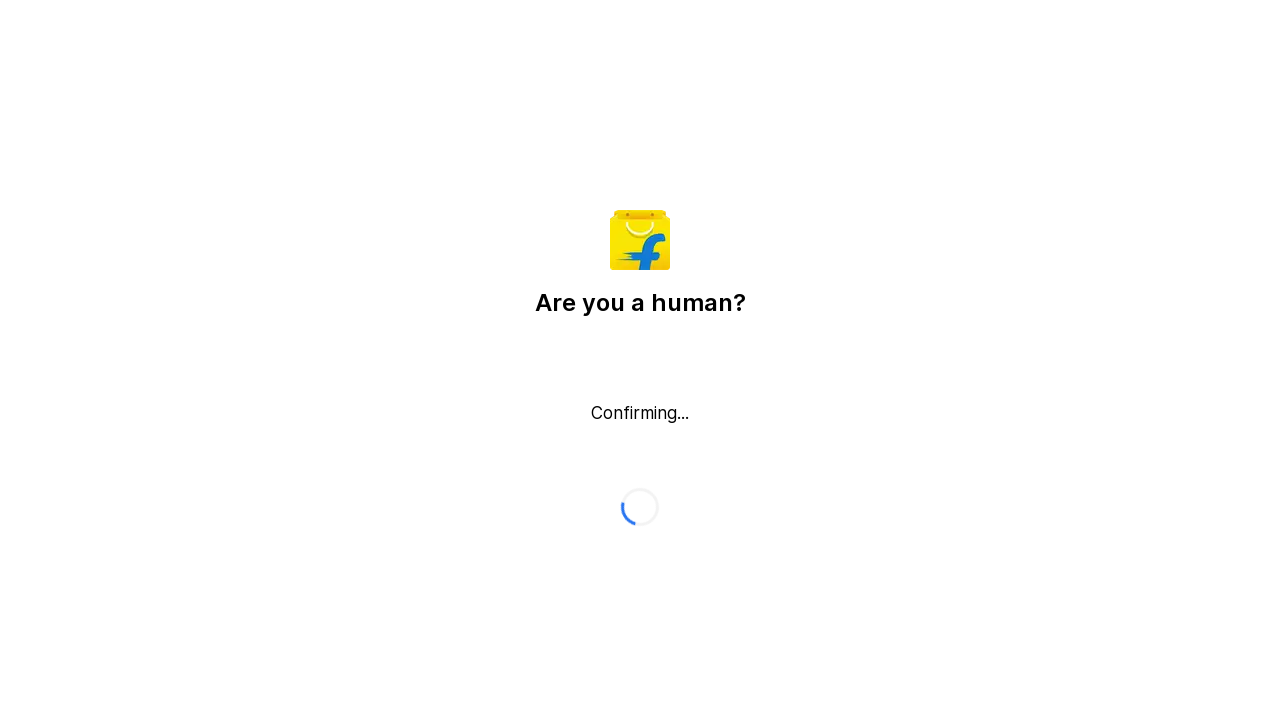

Retrieved current page URL: https://www.flipkart.com/
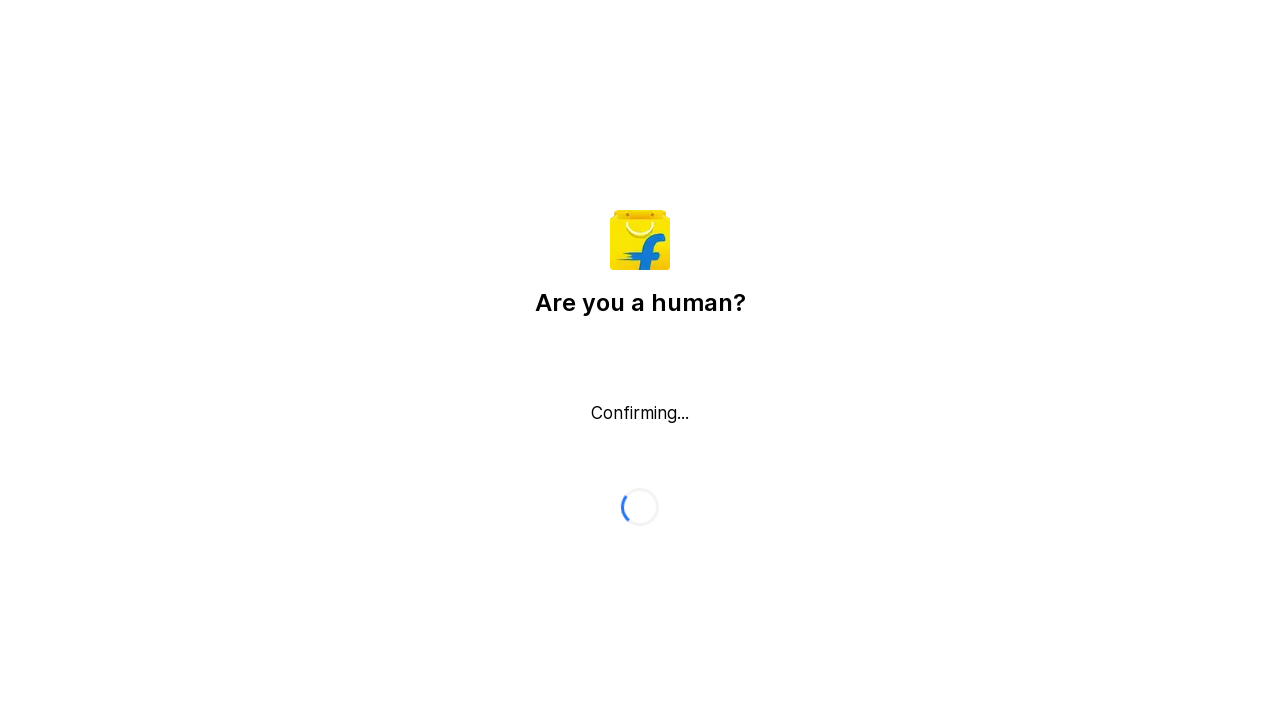

Retrieved window handle information - 1 open pages in context
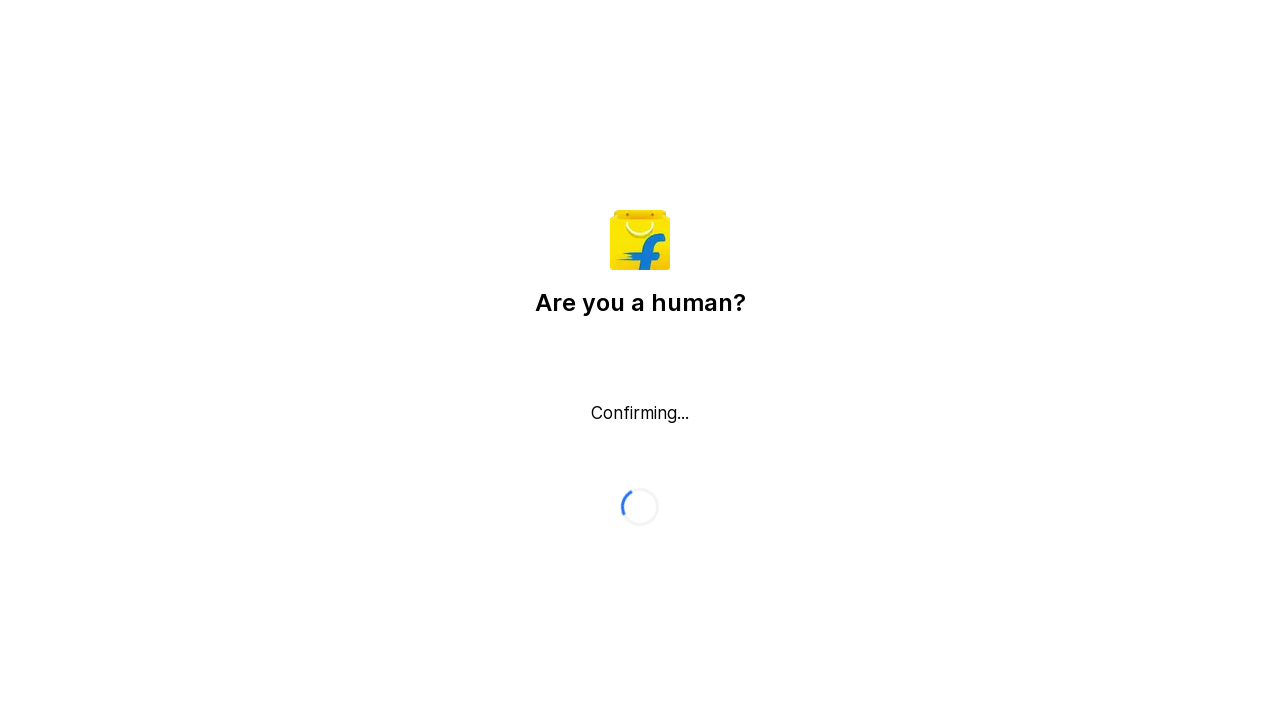

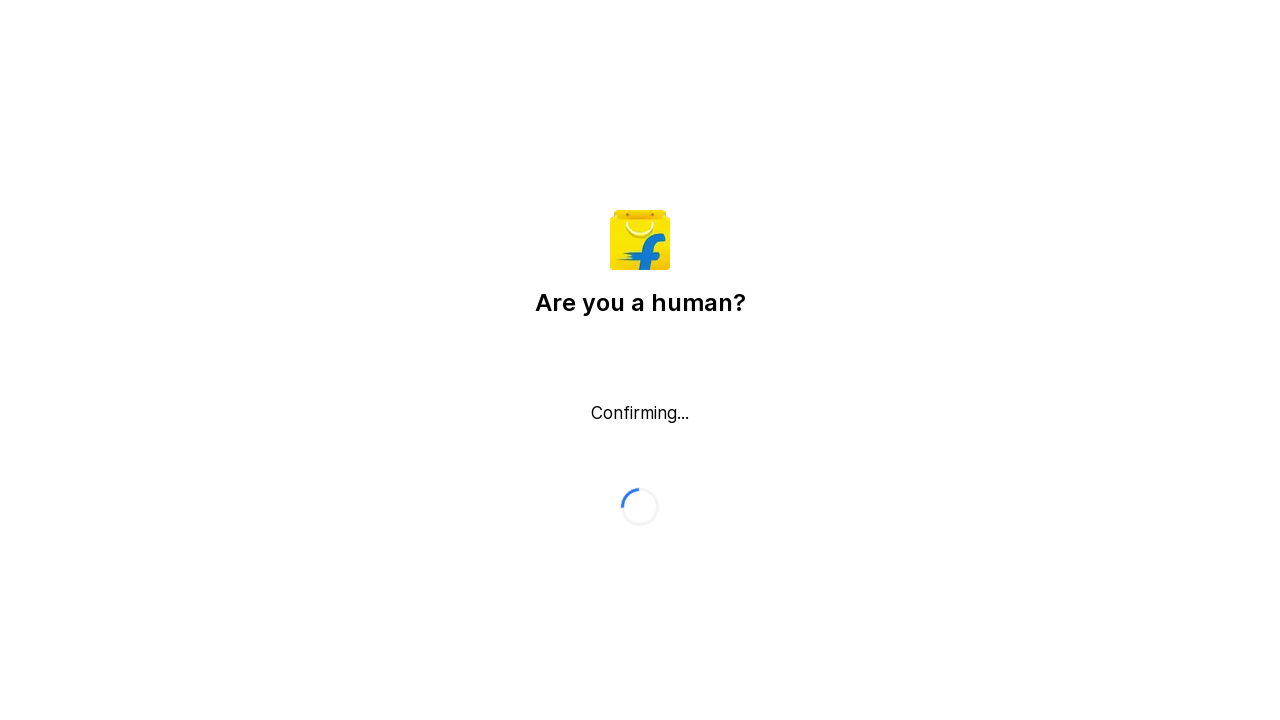